Searches for bags on Ajio website, applies gender and category filters, and verifies that products are displayed with their brand names

Starting URL: https://www.ajio.com

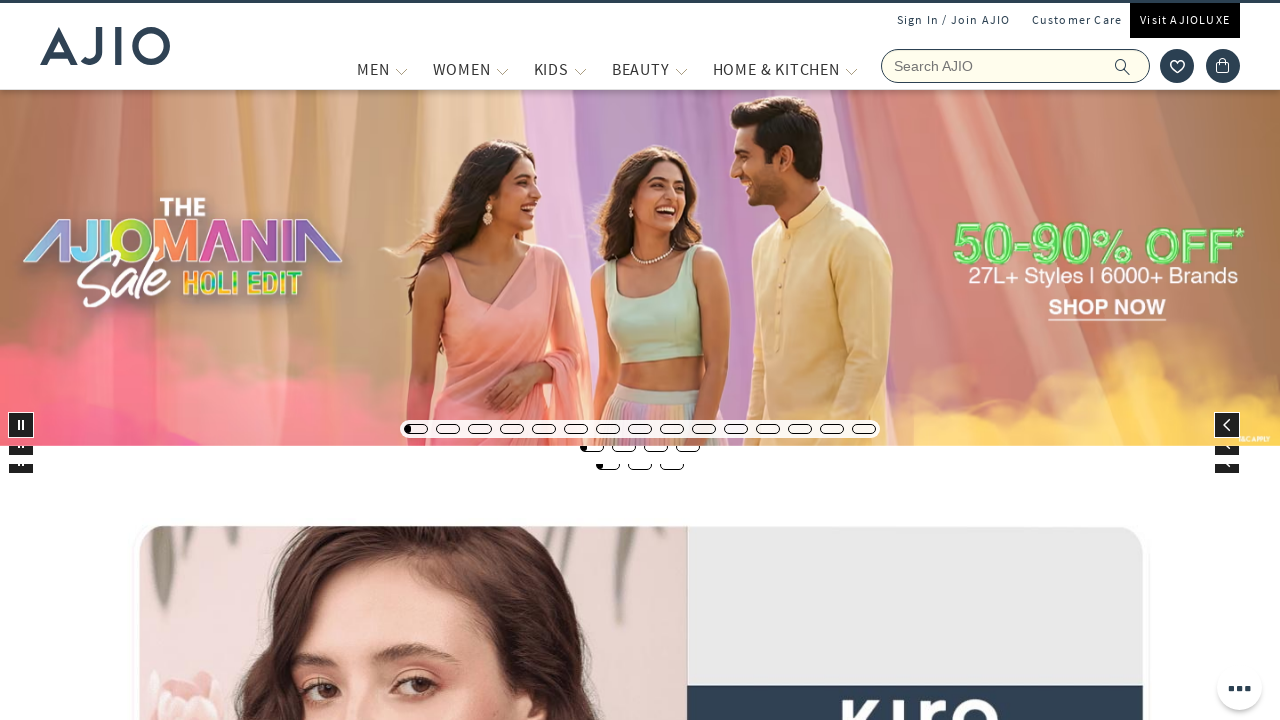

Filled search box with 'bags' on xpath=//input[@placeholder='Search AJIO']
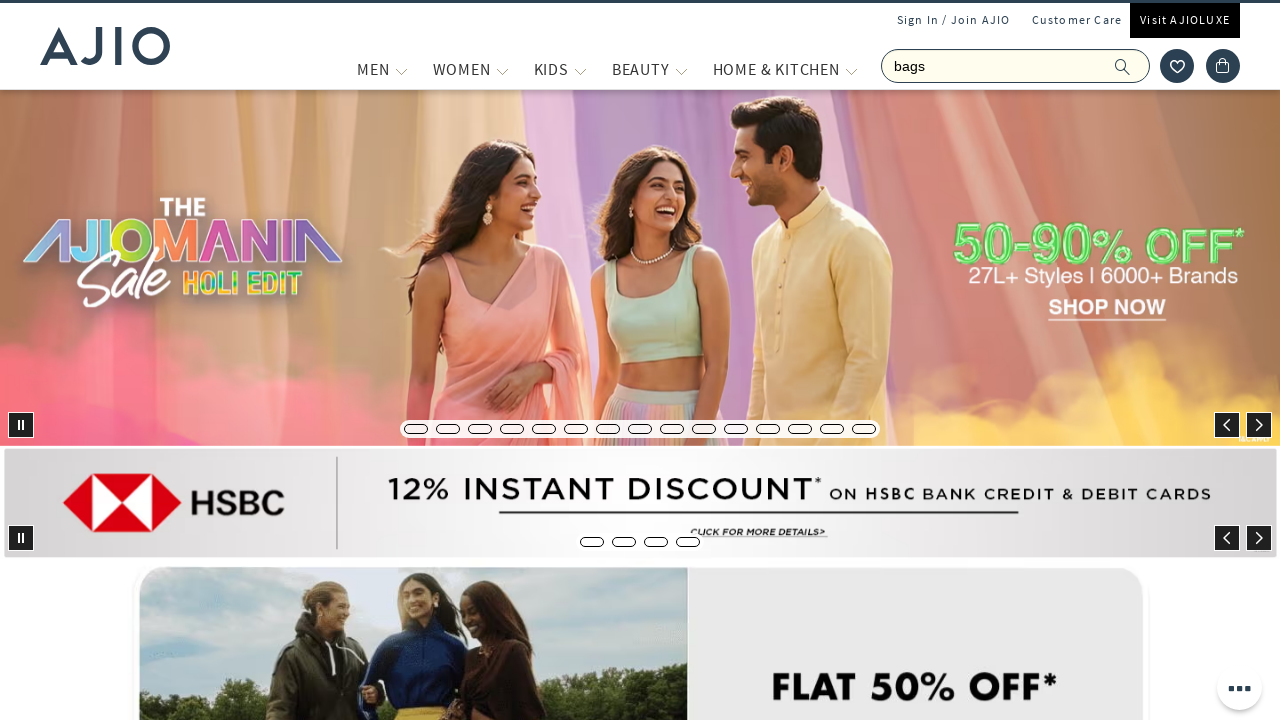

Pressed Enter to search for bags on xpath=//input[@placeholder='Search AJIO']
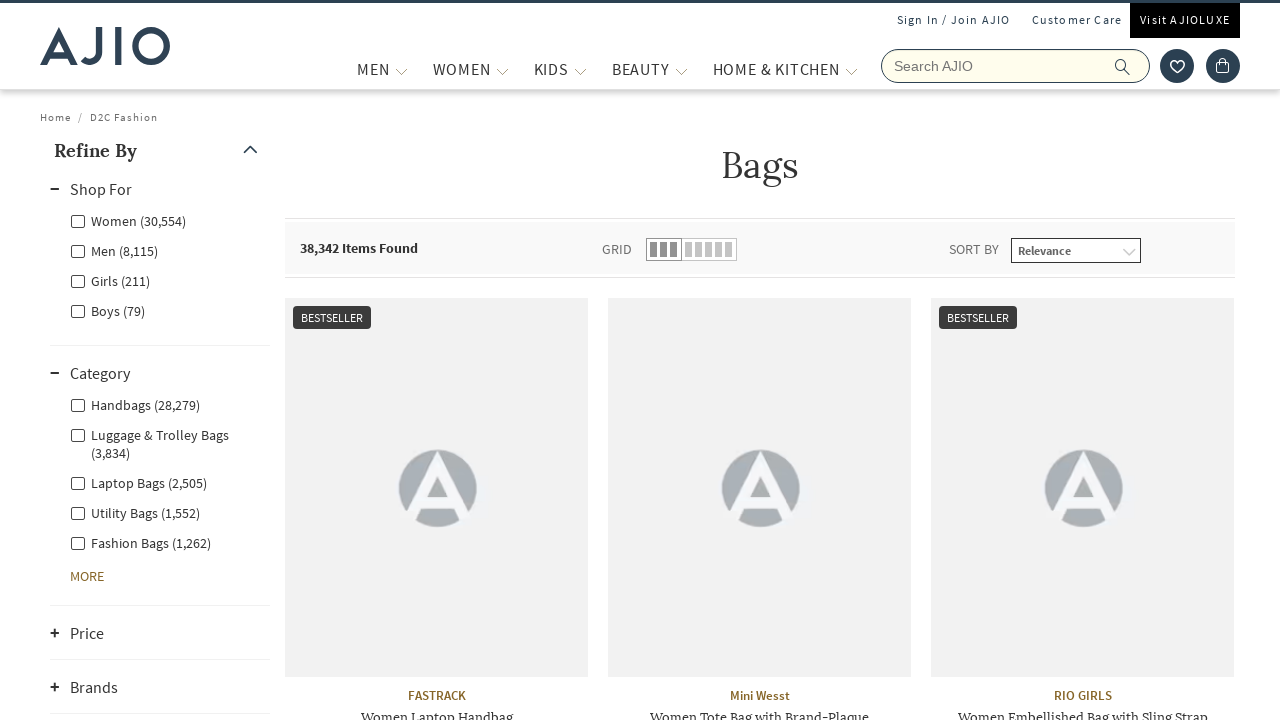

Search results loaded (networkidle state reached)
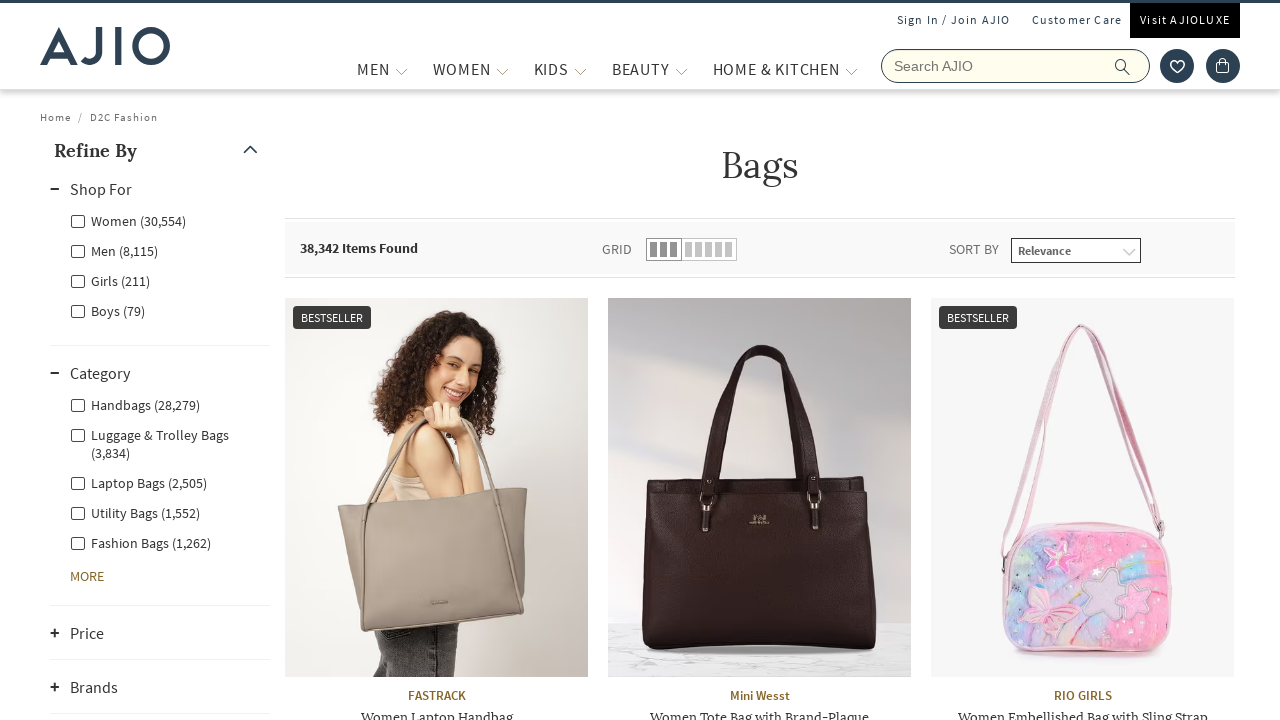

Clicked on 'Men' gender filter at (114, 250) on xpath=//label[@for='Men']
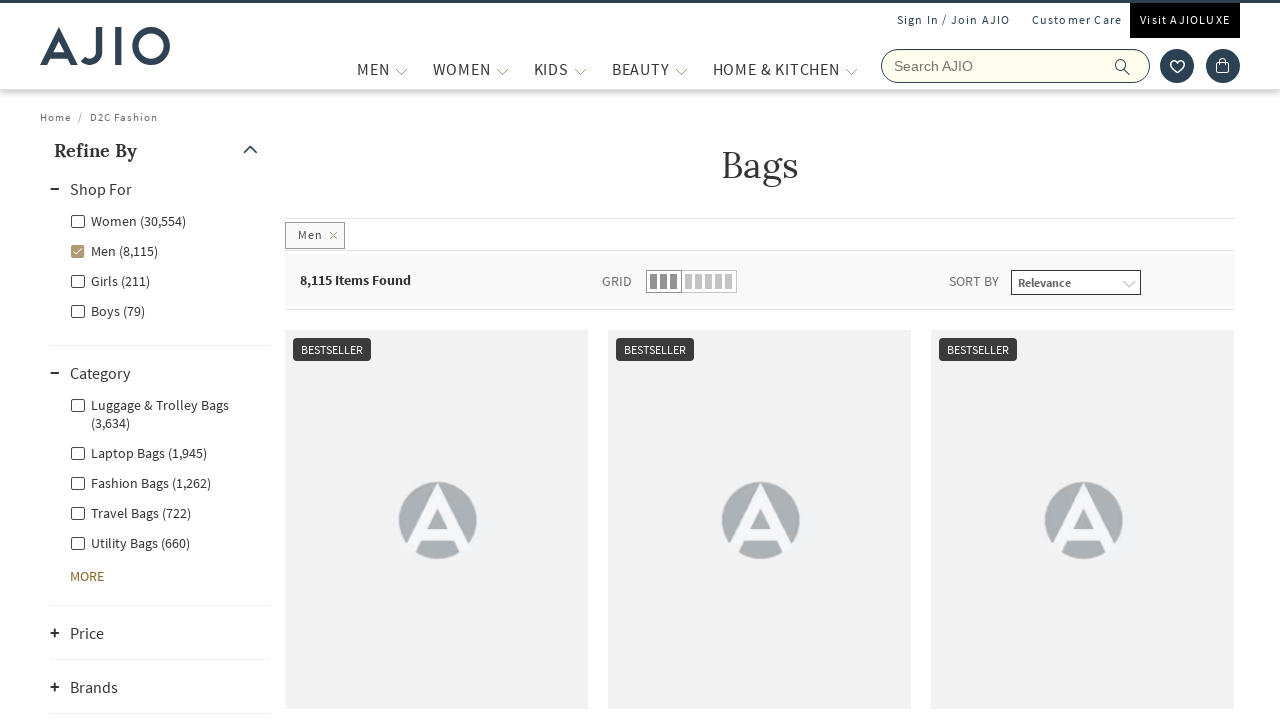

Waited 2 seconds for Men filter to apply
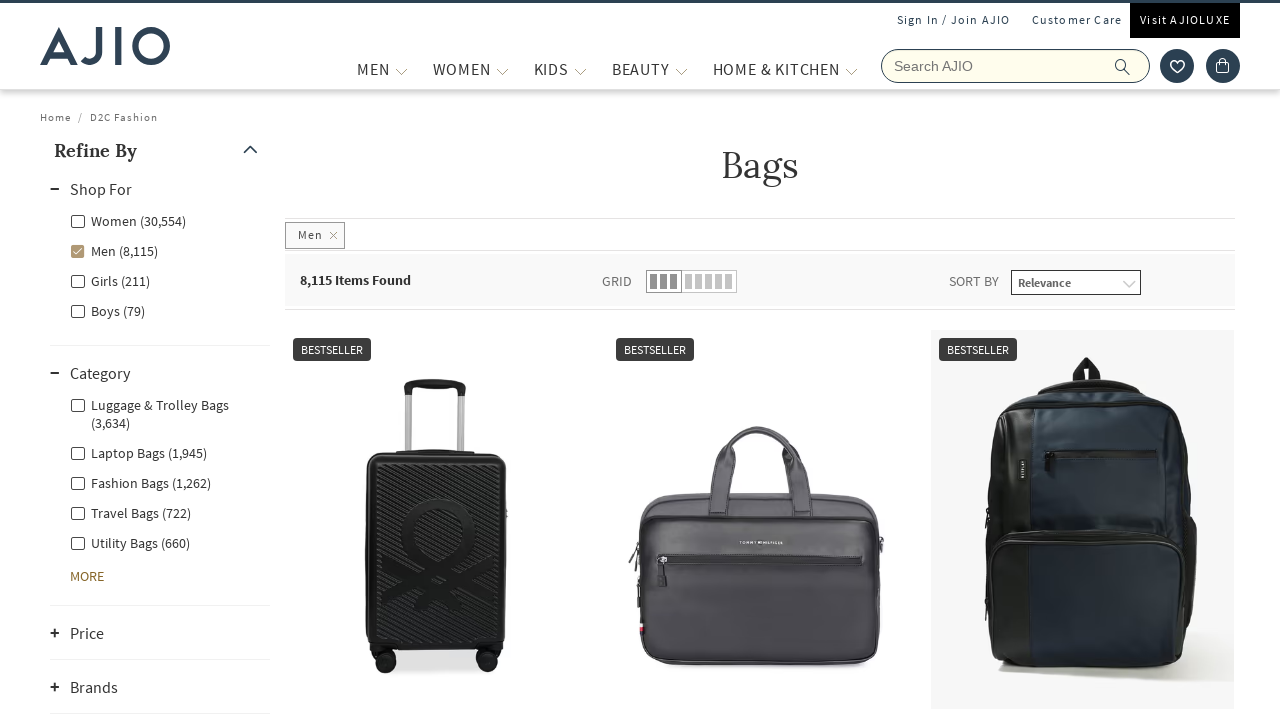

Clicked on 'Fashion Bags' category filter at (140, 482) on xpath=//label[contains(text(),'Fashion Bags')]
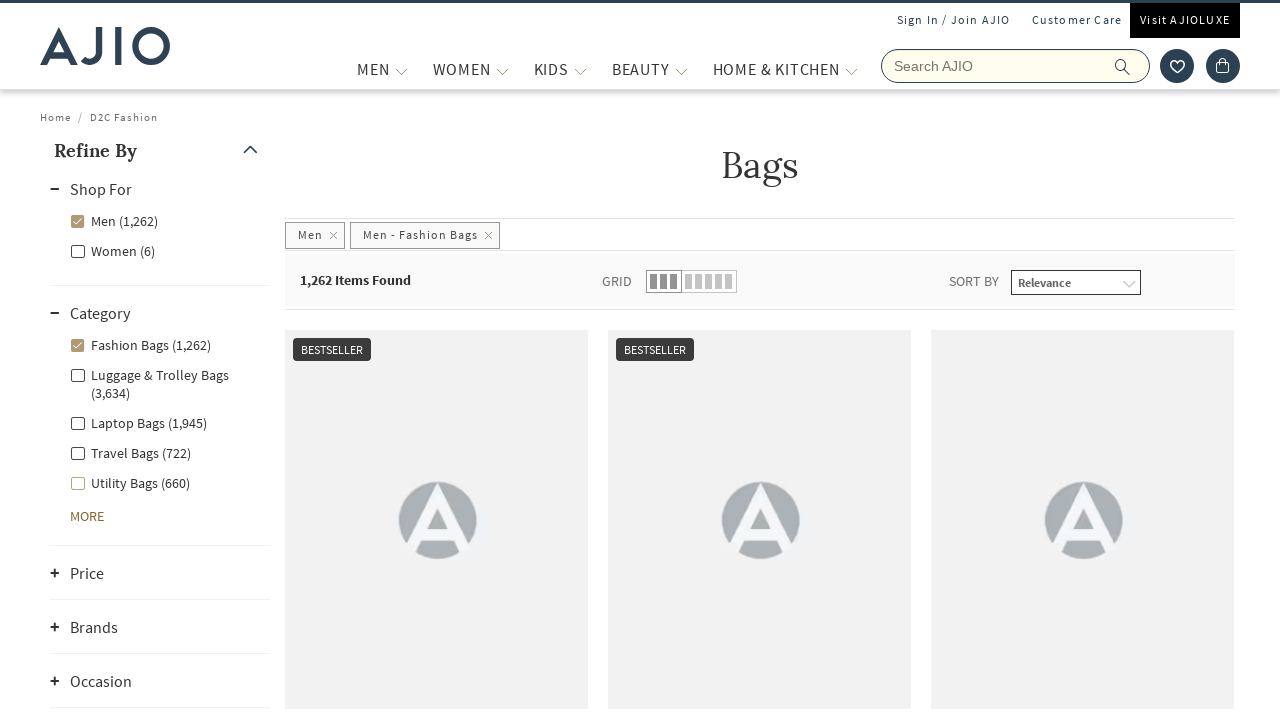

Waited 3 seconds for Fashion Bags filter to apply
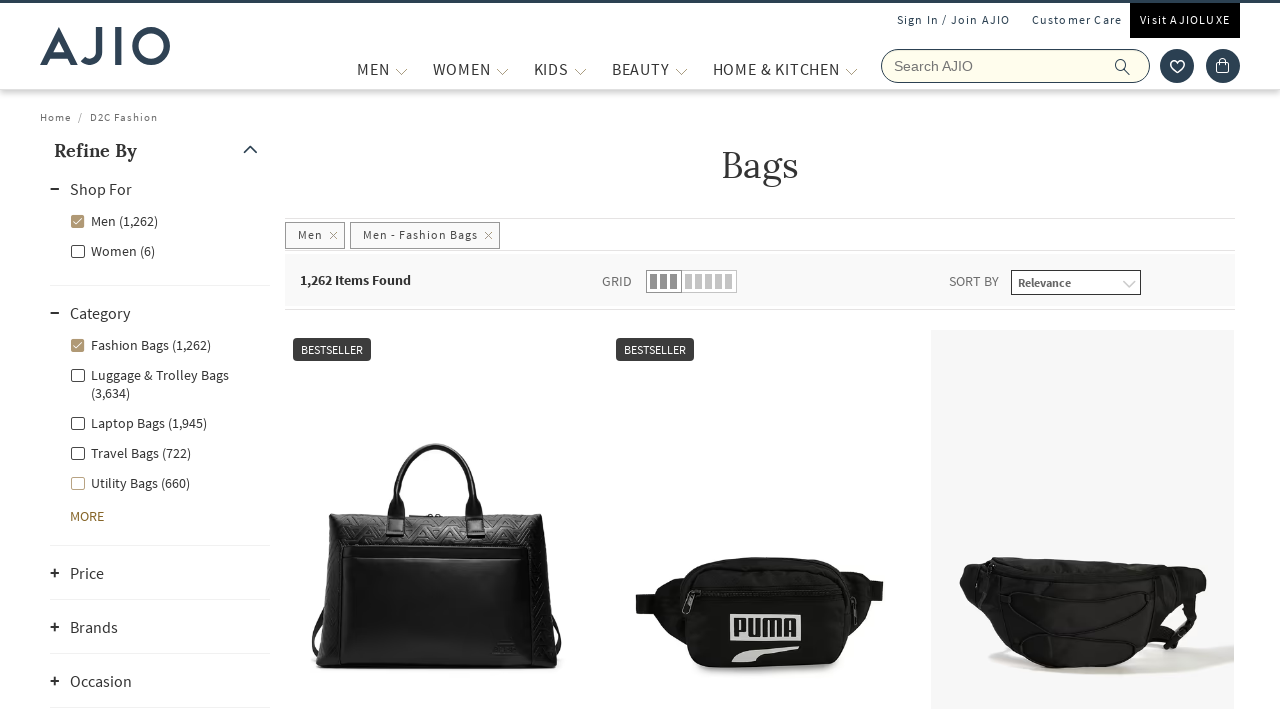

Verified that product brand elements are displayed
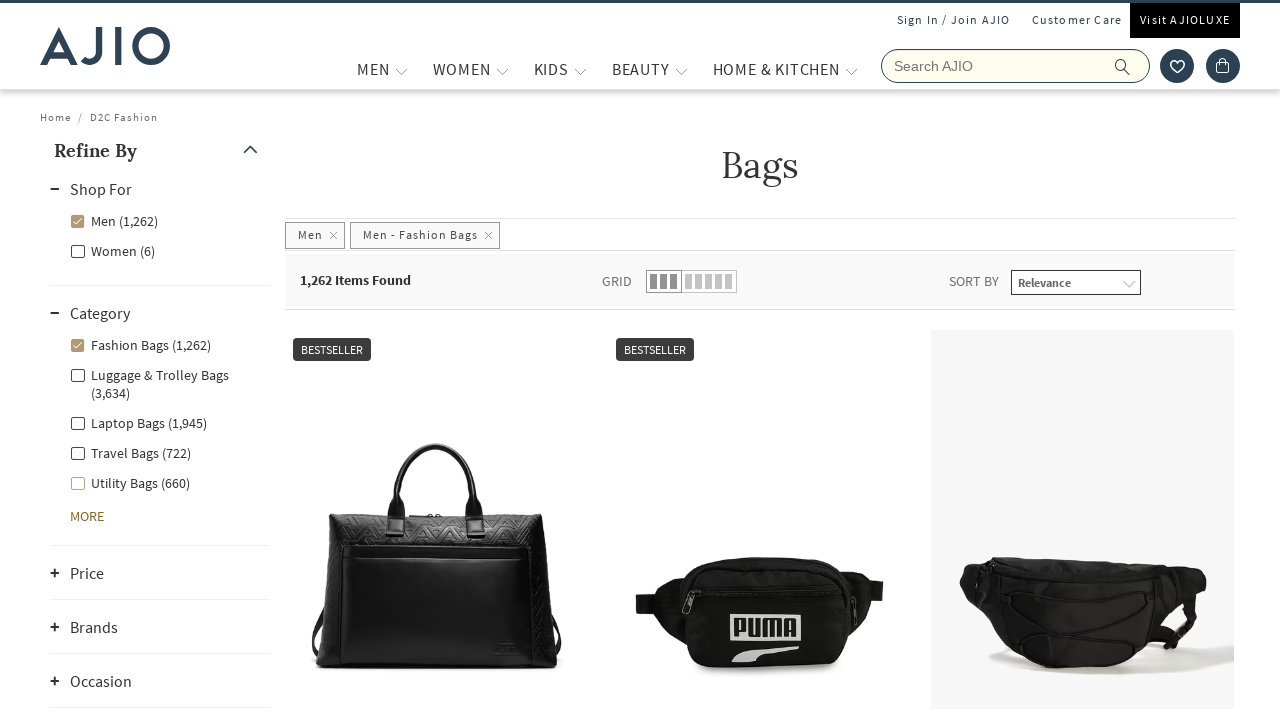

Verified that product name elements are visible
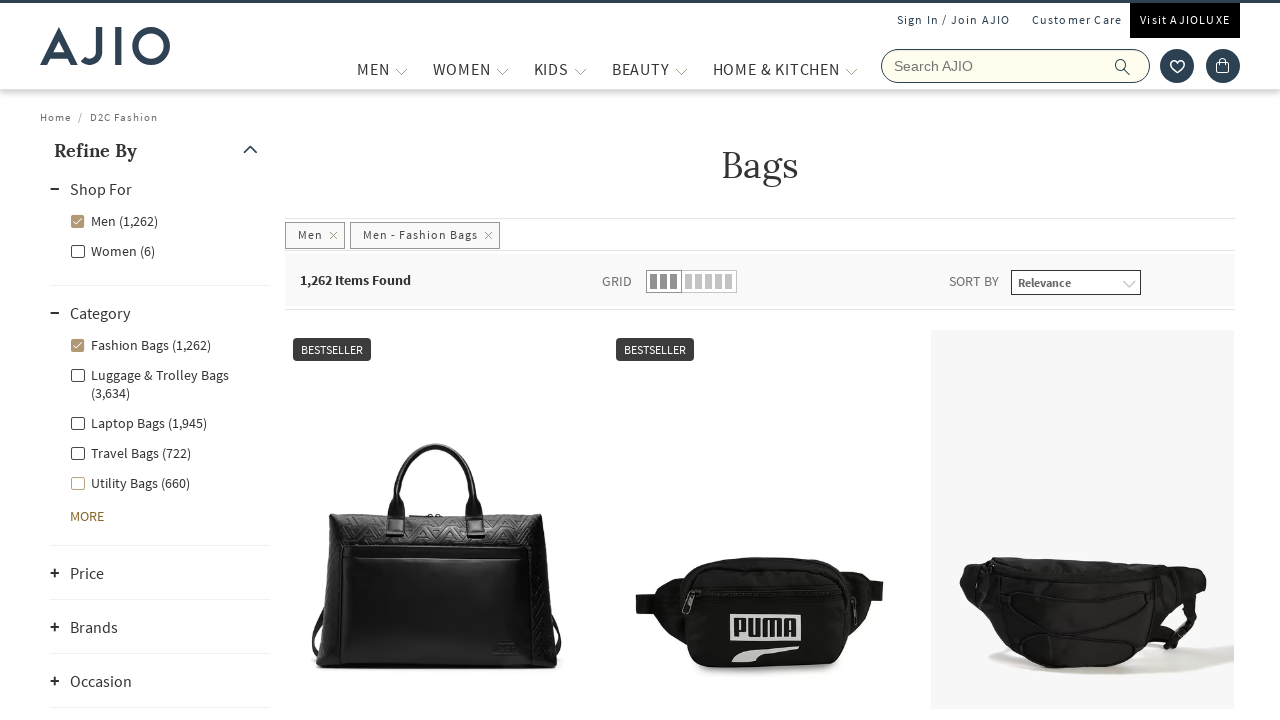

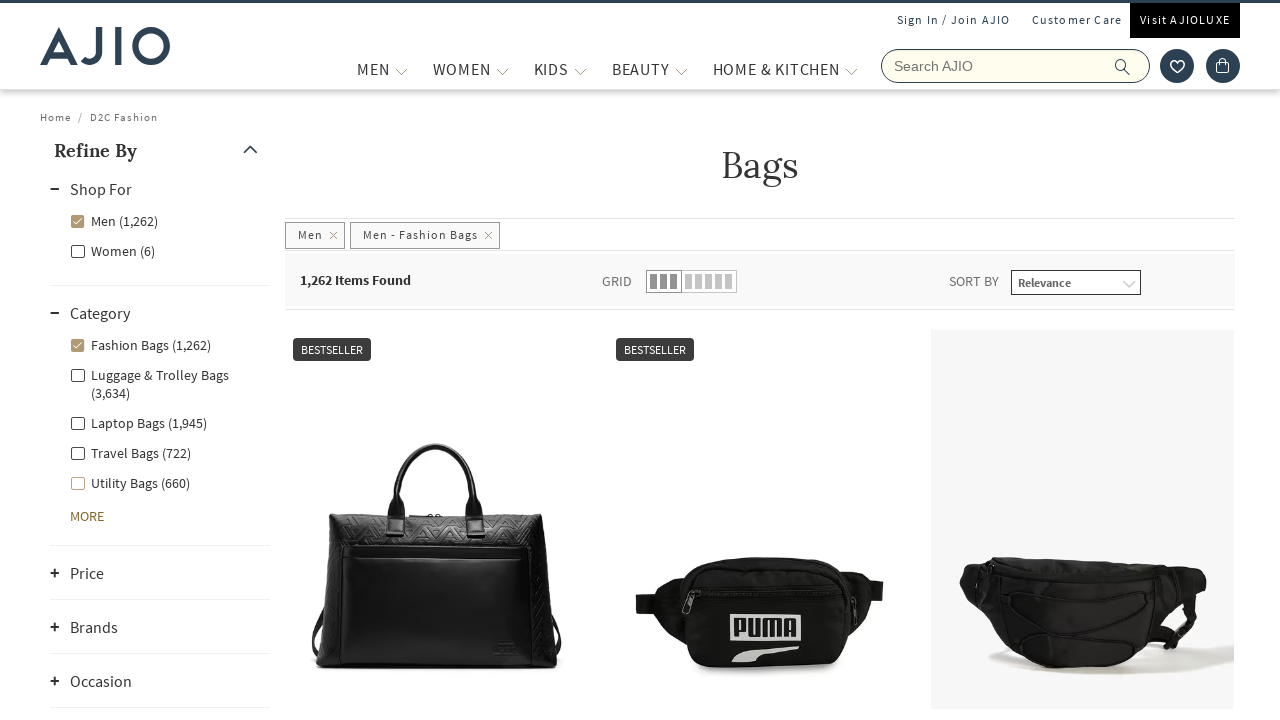